Tests prevent propagation drag and drop by clicking the Prevent Propagation tab and dragging to the outer not greedy droppable area

Starting URL: https://demoqa.com/droppable

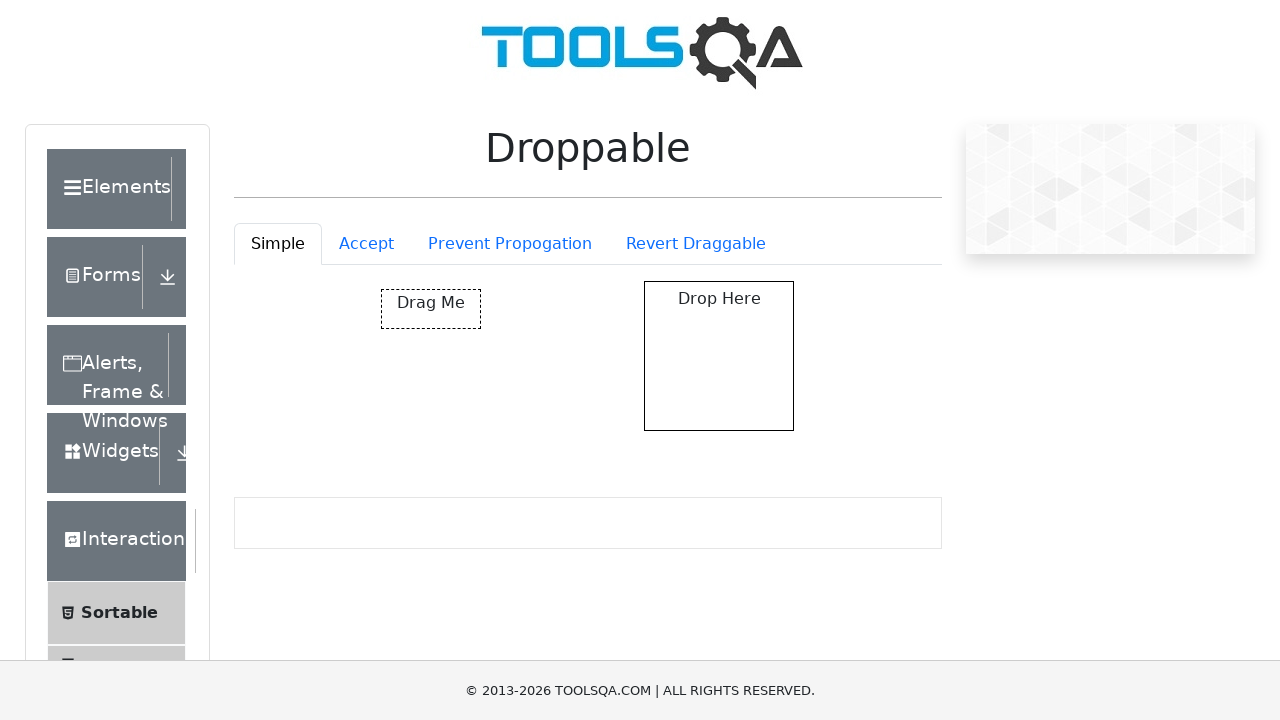

Waited for draggable element to load
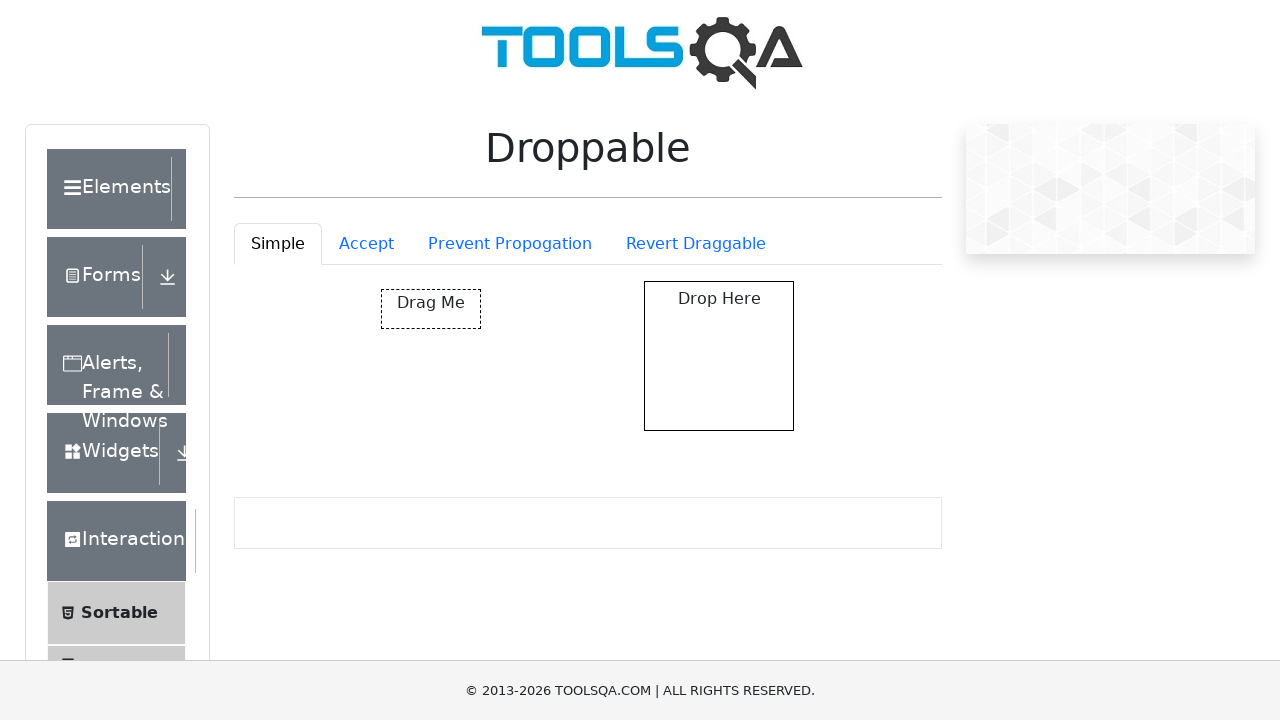

Clicked on the Prevent Propagation tab at (510, 244) on #droppableExample-tab-preventPropogation
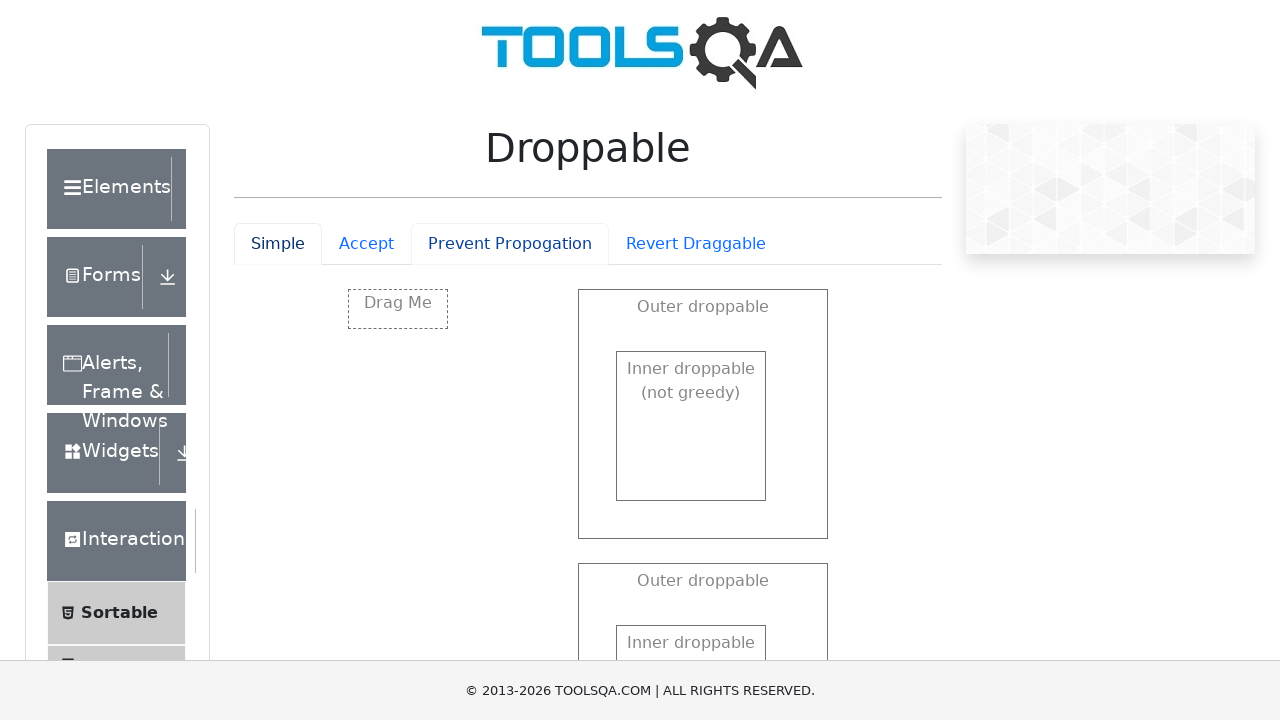

Prevent Propagation tab content loaded and not greedy drop box is visible
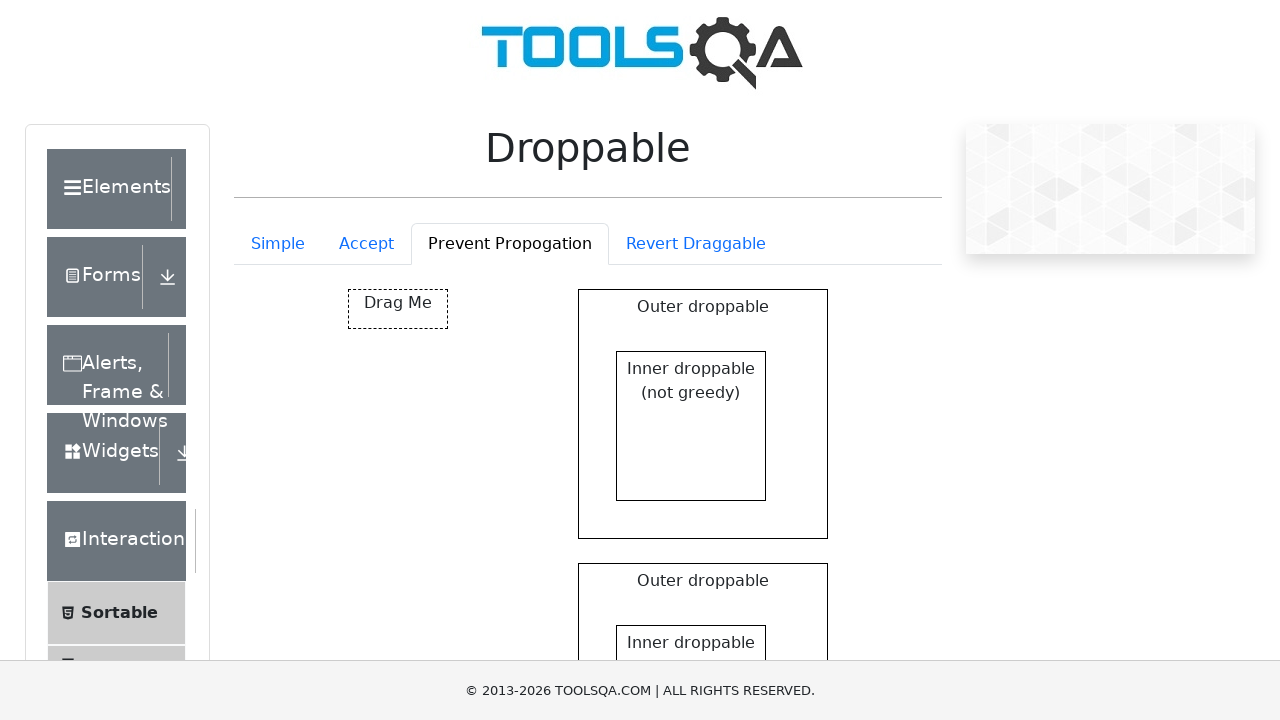

Dragged element to the not greedy inner drop box at (691, 426)
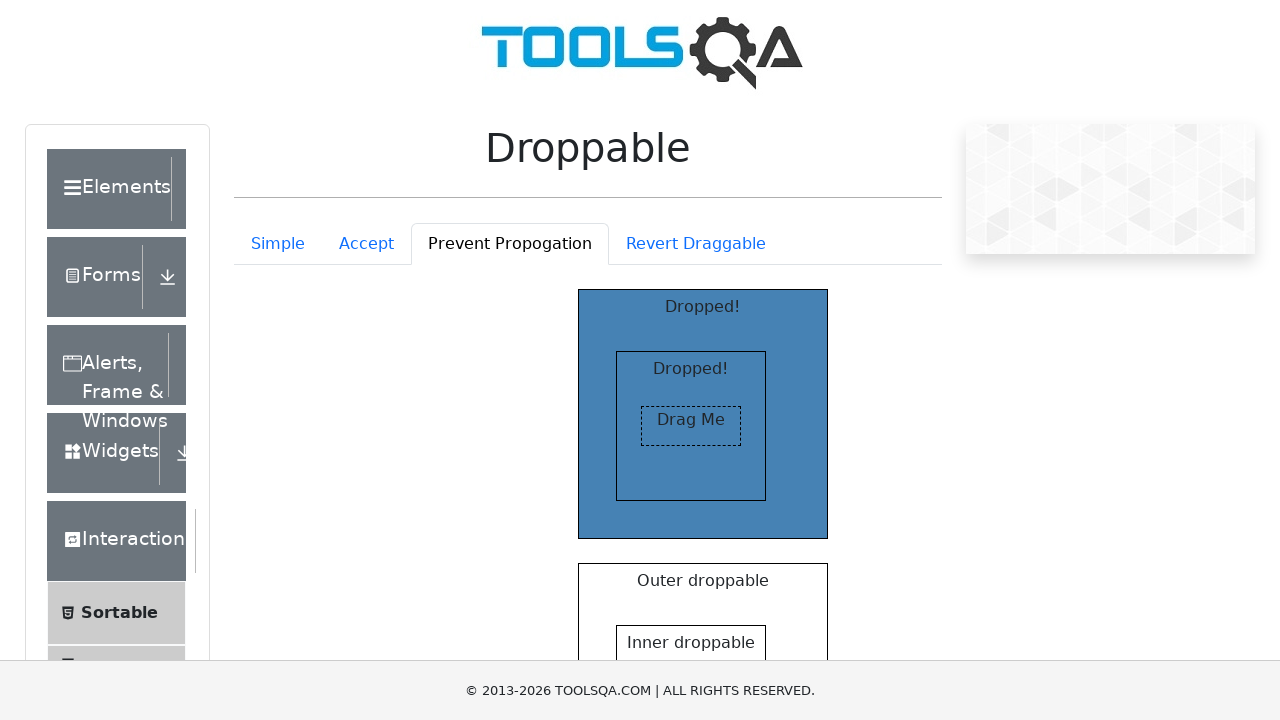

Verified that drop was successful - 'Dropped!' text appeared in inner drop box
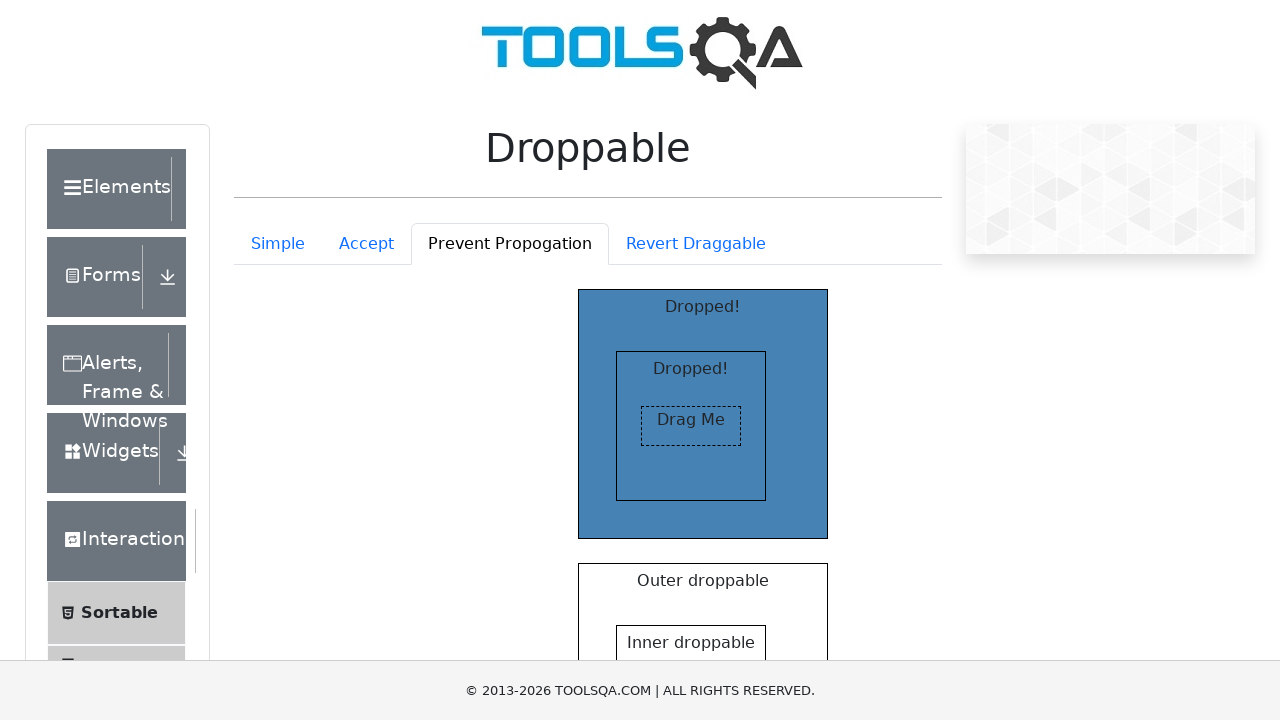

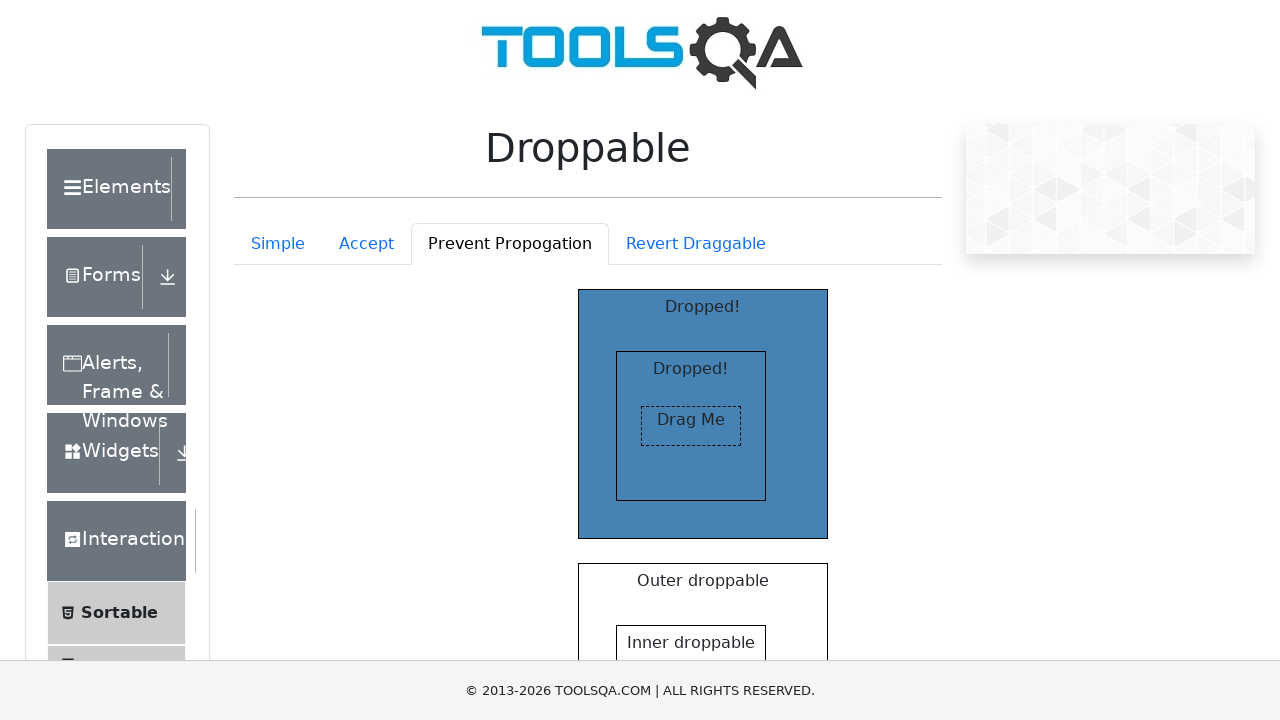